Tests autocomplete dropdown functionality by typing a partial query and using arrow keys to select a suggestion

Starting URL: https://rahulshettyacademy.com/AutomationPractice/

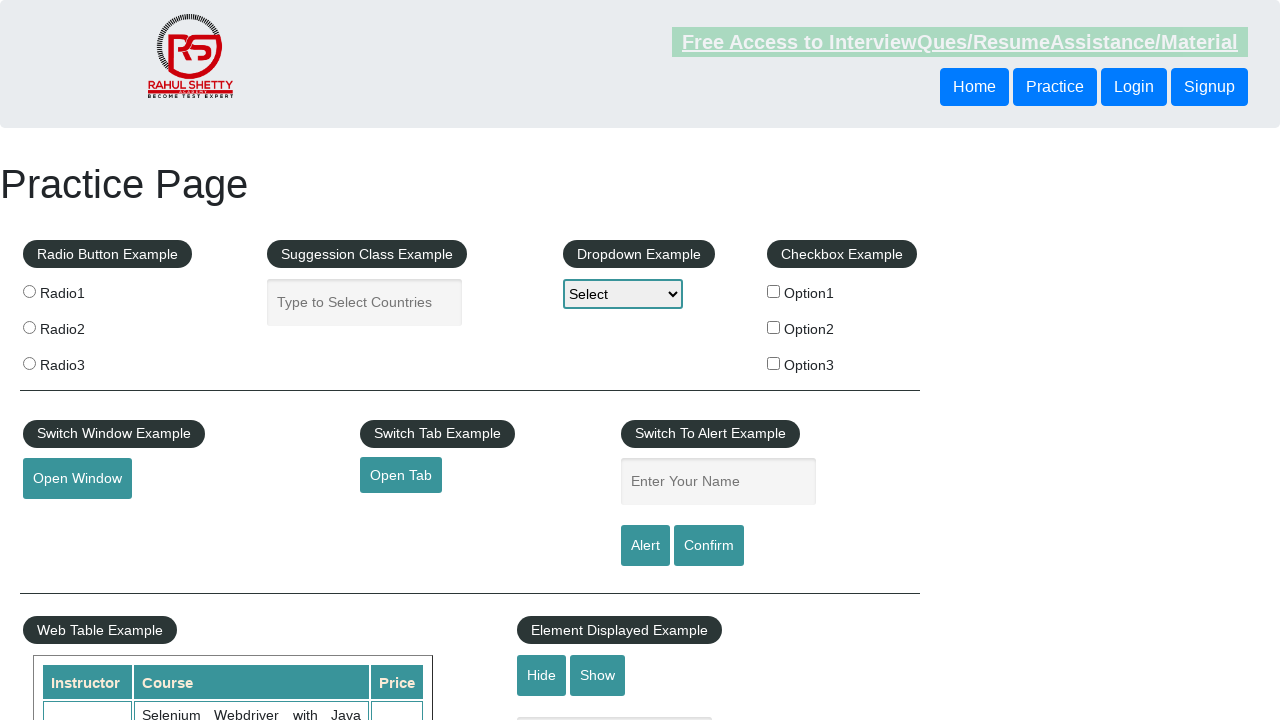

Filled autocomplete field with 'ind' on #autocomplete
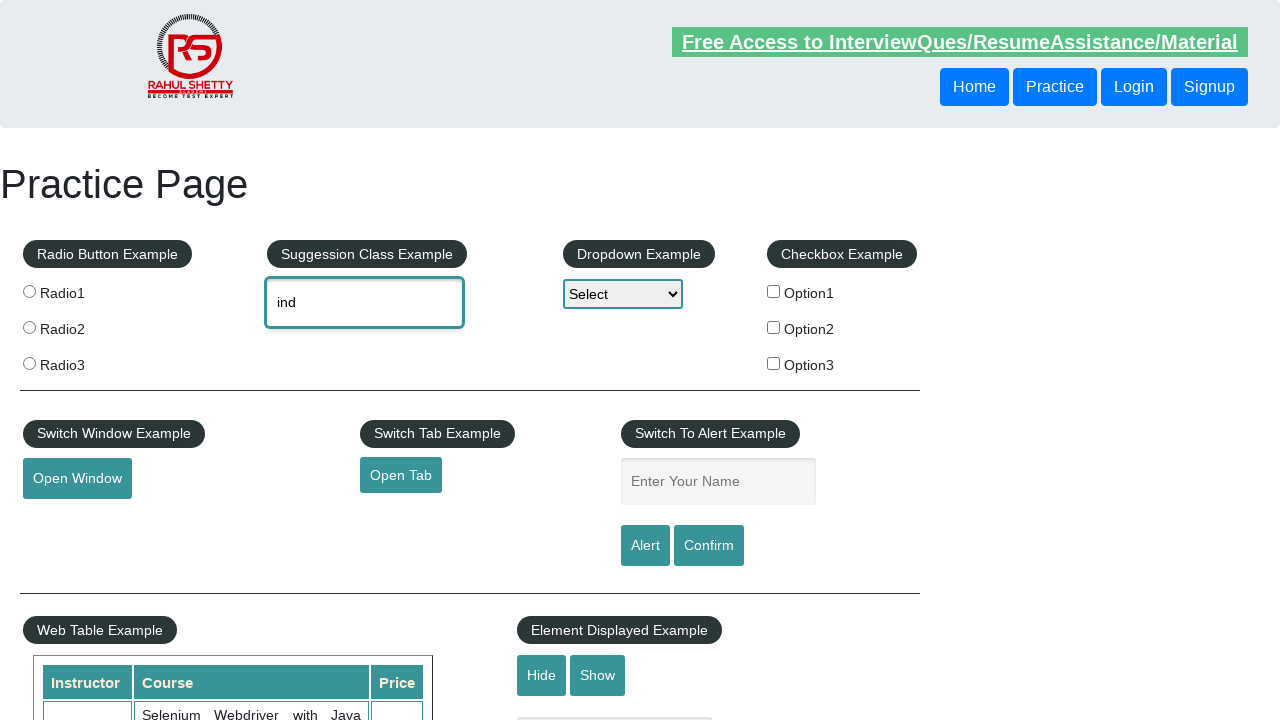

Waited 1000ms for dropdown suggestions to appear
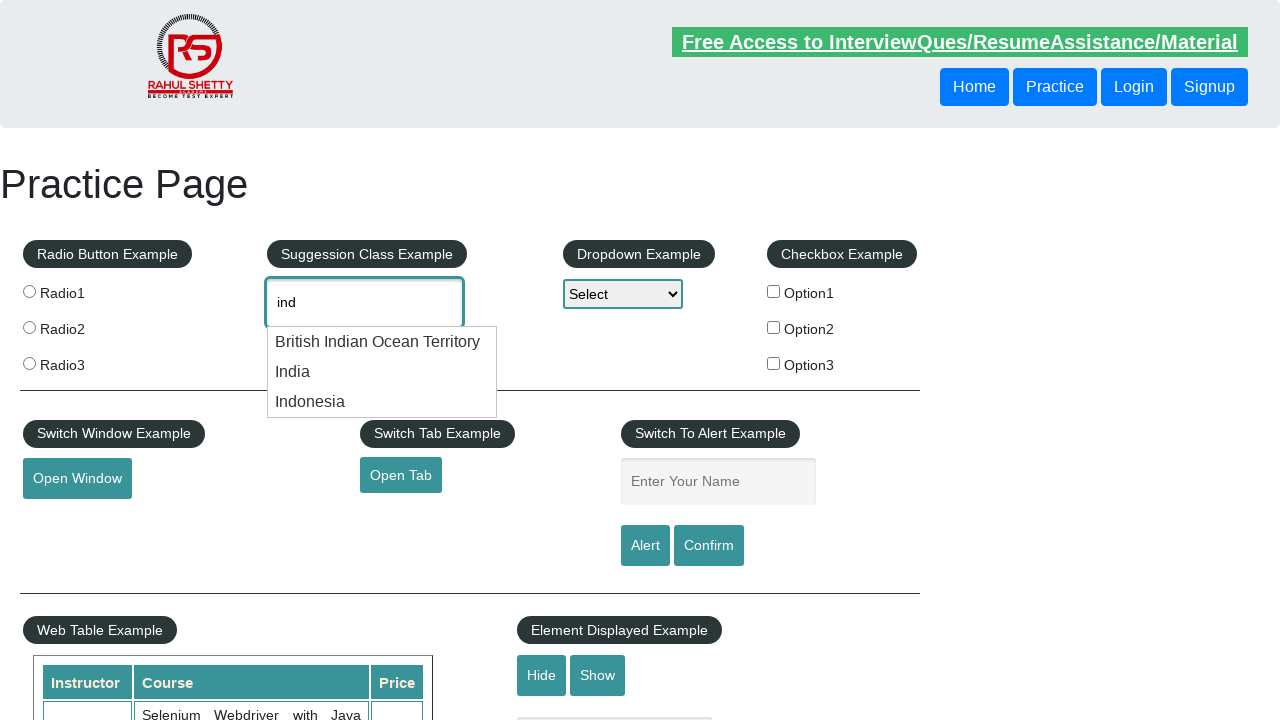

Pressed ArrowDown to navigate to first suggestion on #autocomplete
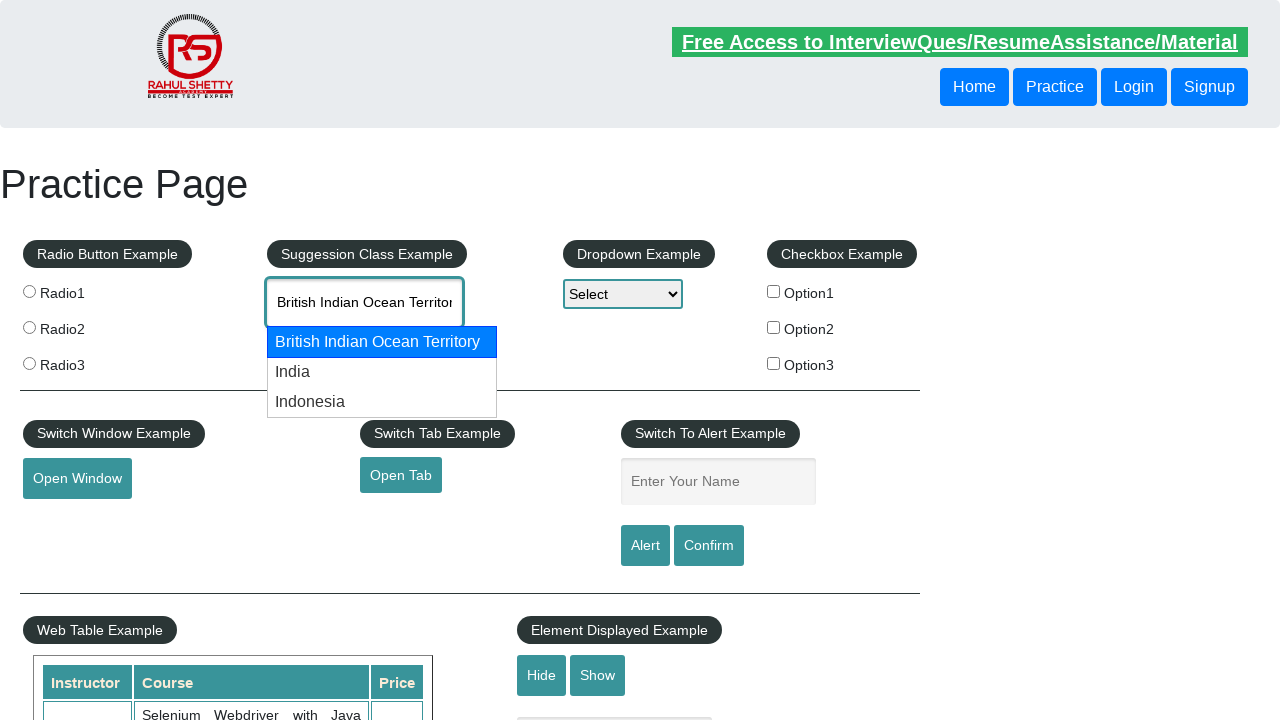

Pressed ArrowDown to navigate to second suggestion on #autocomplete
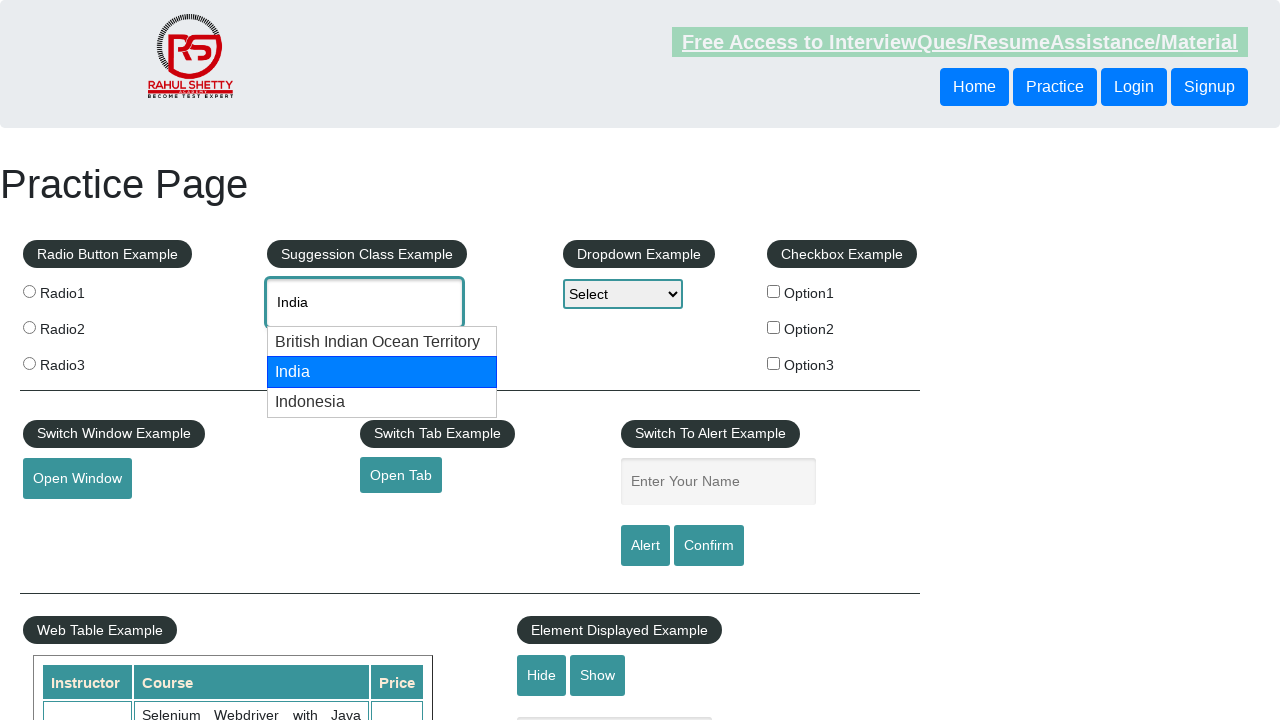

Retrieved selected value from autocomplete field: None
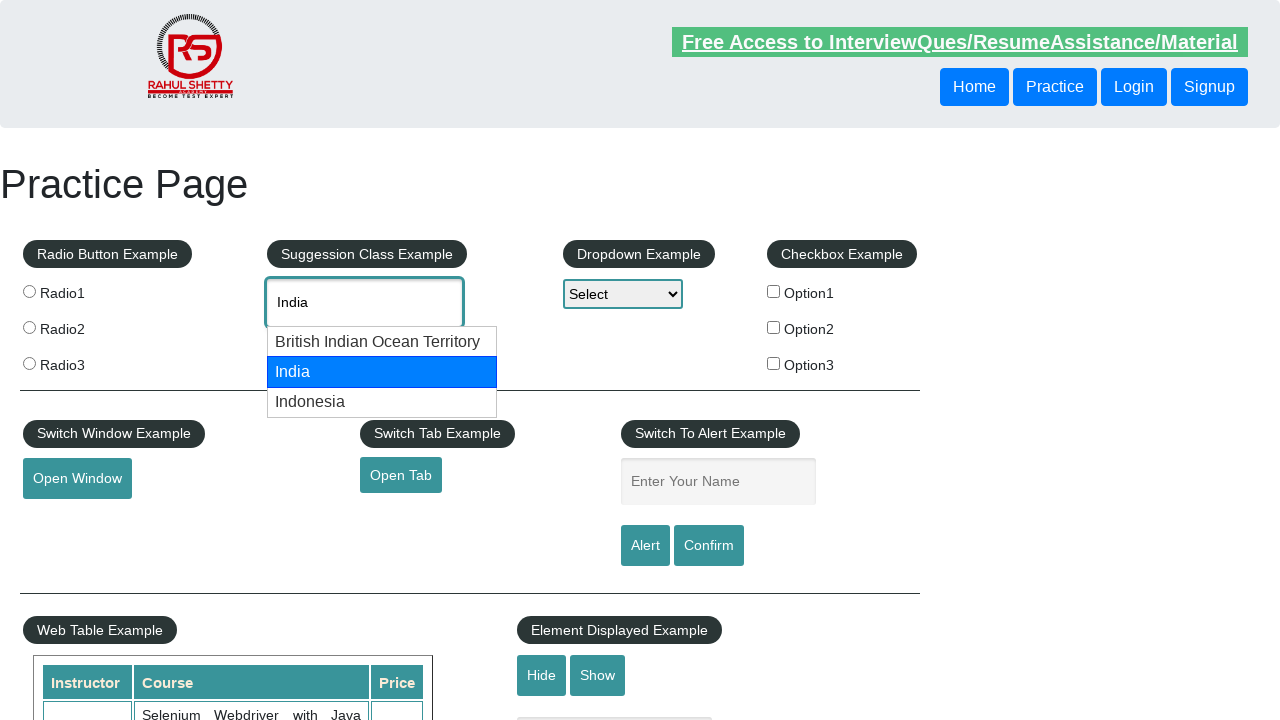

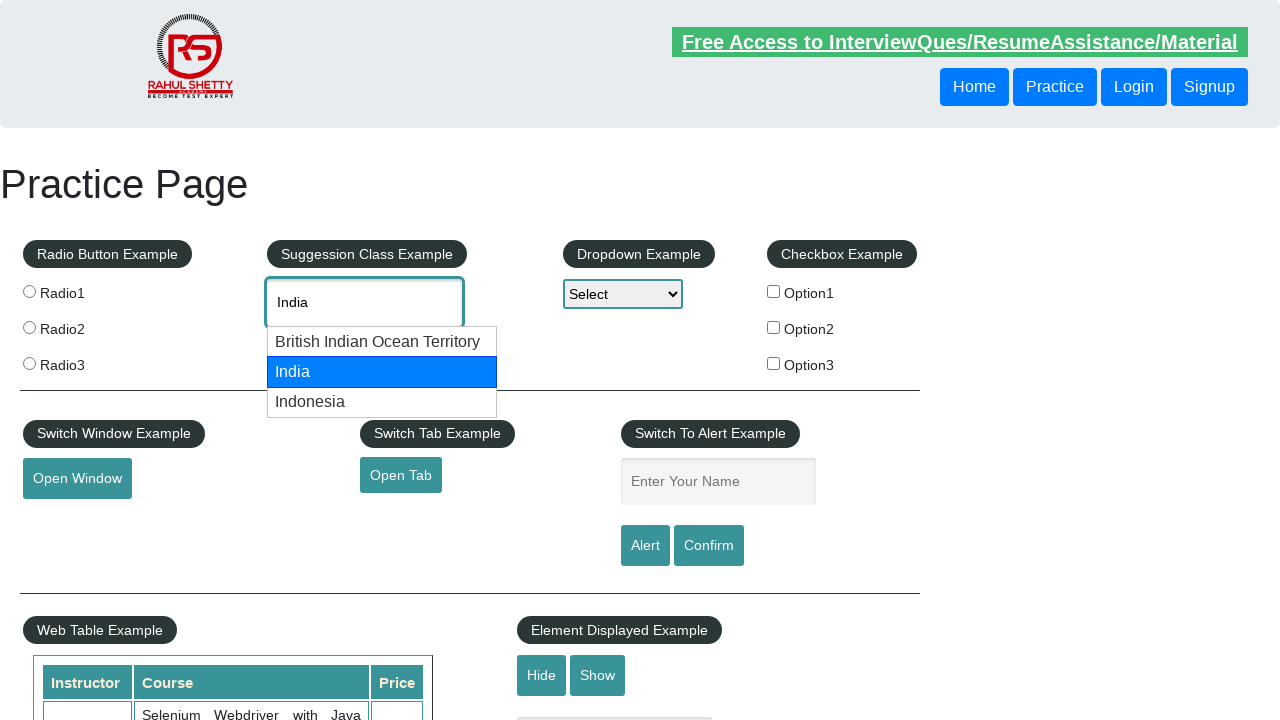